Tests that Clear completed button is hidden when no completed items exist

Starting URL: https://demo.playwright.dev/todomvc

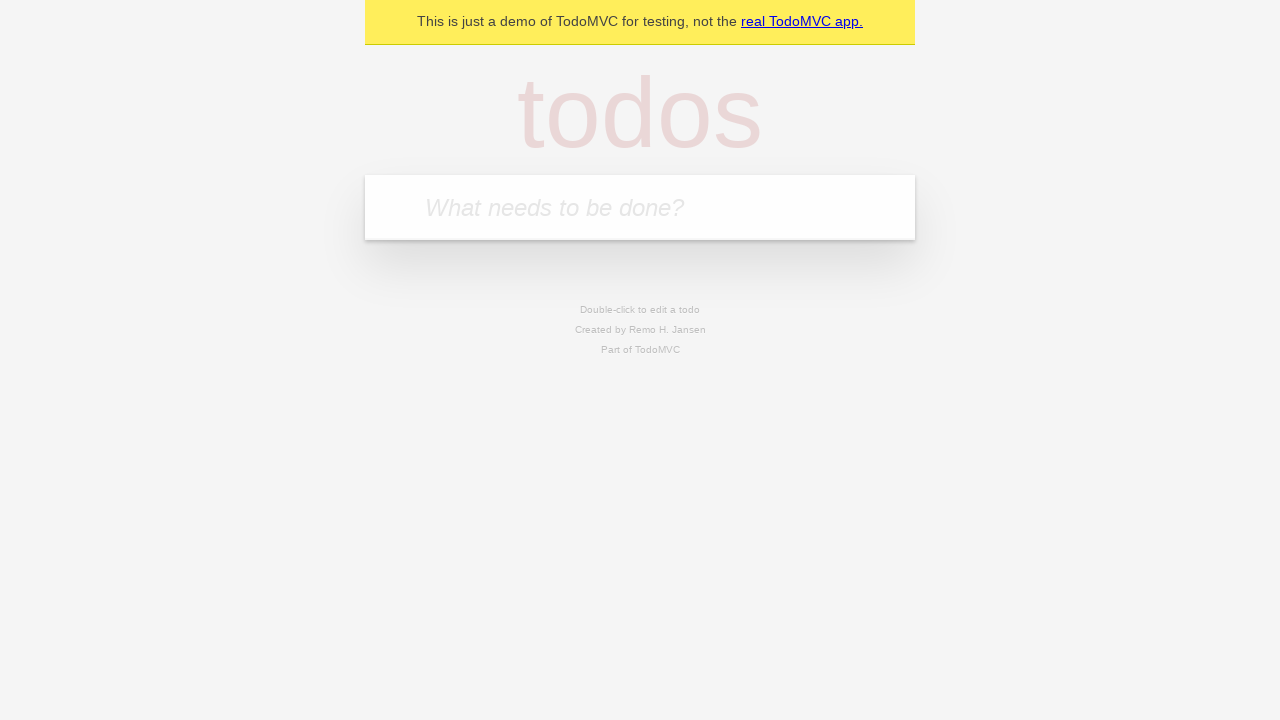

Filled todo input with 'buy some cheese' on internal:attr=[placeholder="What needs to be done?"i]
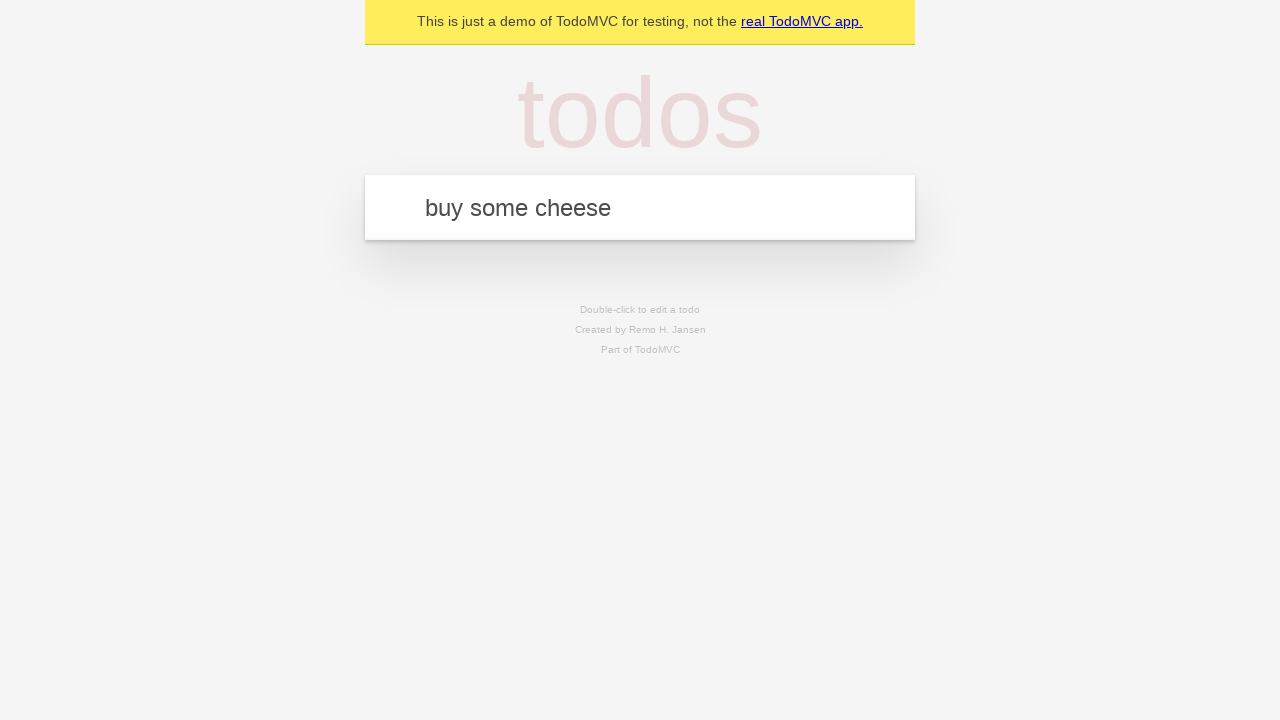

Pressed Enter to add first todo item on internal:attr=[placeholder="What needs to be done?"i]
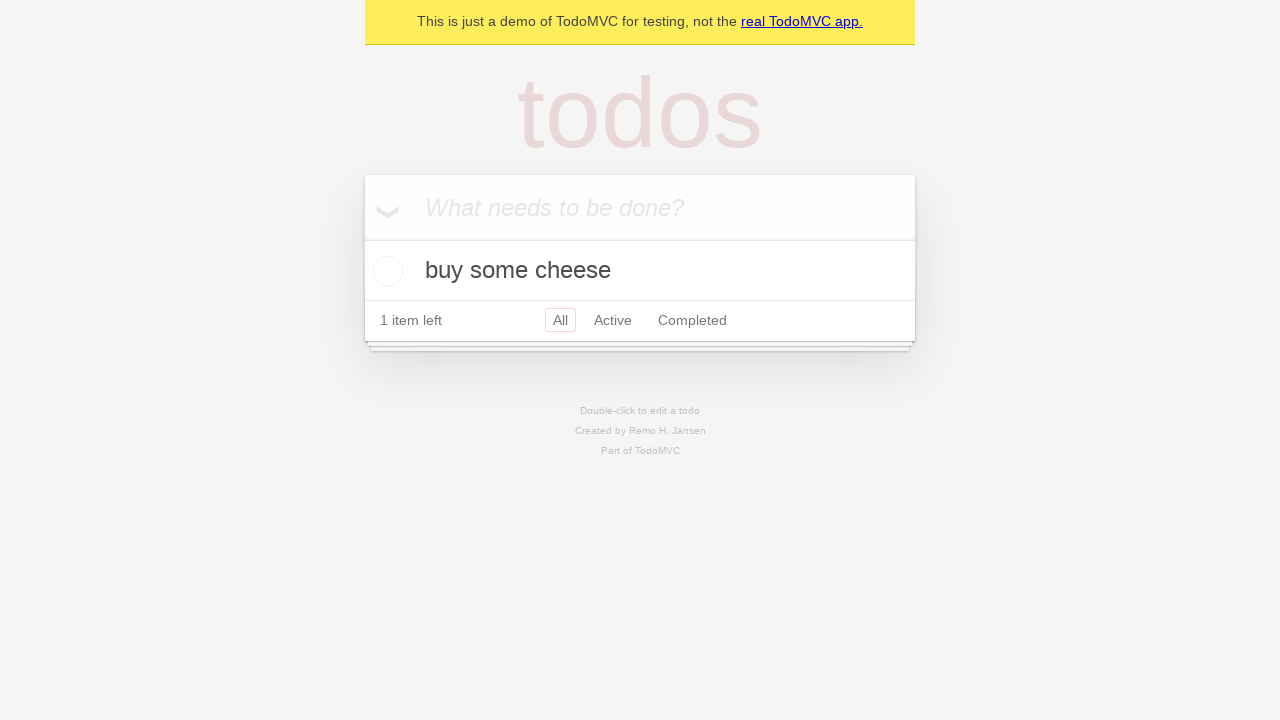

Filled todo input with 'feed the cat' on internal:attr=[placeholder="What needs to be done?"i]
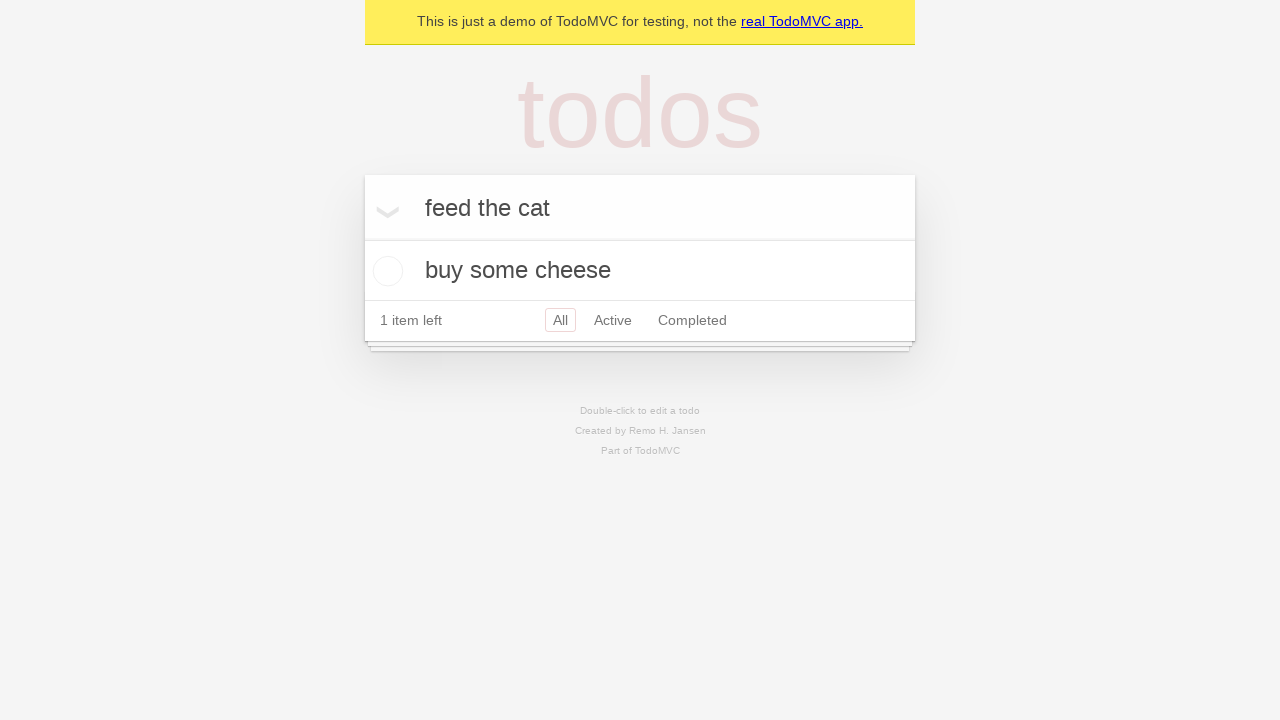

Pressed Enter to add second todo item on internal:attr=[placeholder="What needs to be done?"i]
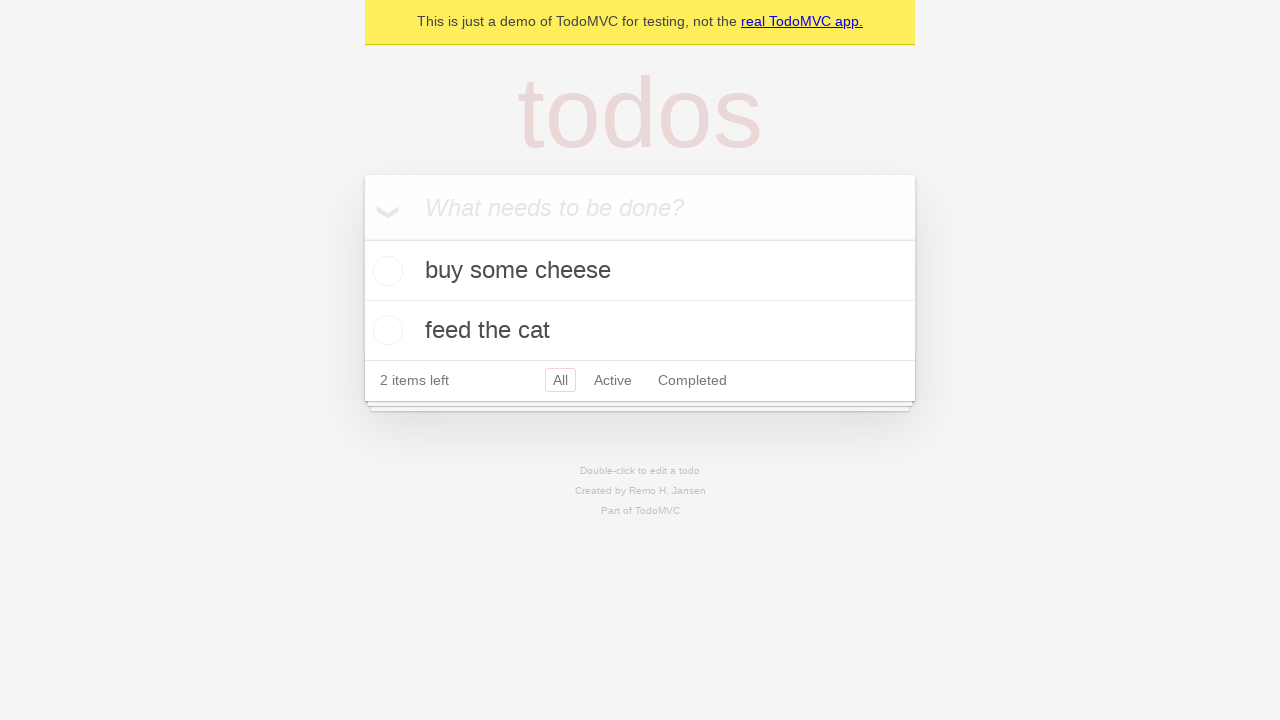

Filled todo input with 'book a doctors appointment' on internal:attr=[placeholder="What needs to be done?"i]
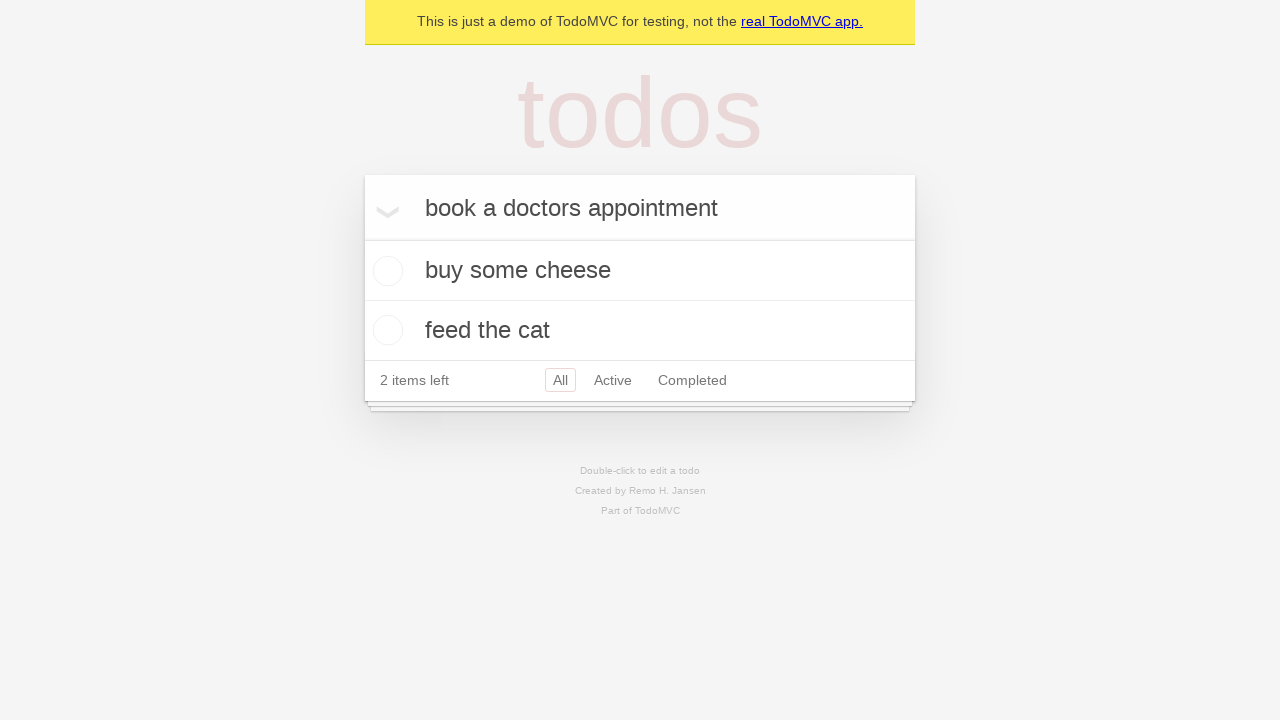

Pressed Enter to add third todo item on internal:attr=[placeholder="What needs to be done?"i]
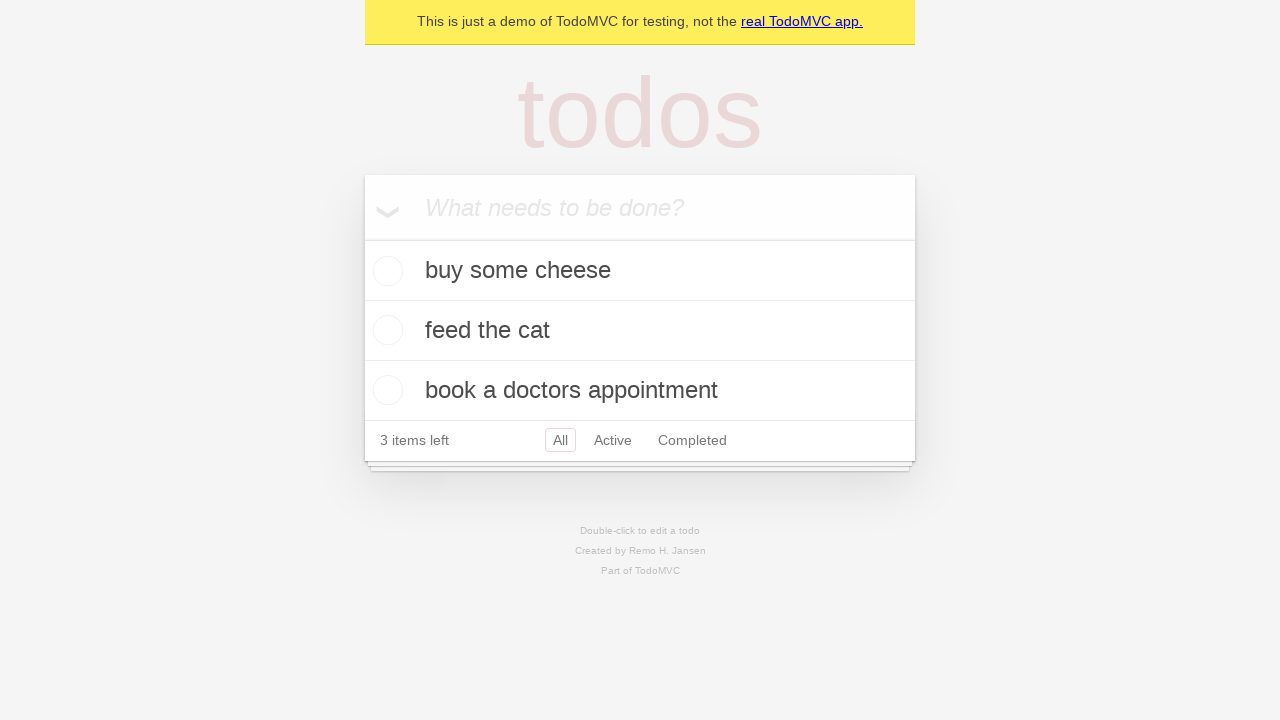

Checked the first todo item as completed at (385, 271) on .todo-list li .toggle >> nth=0
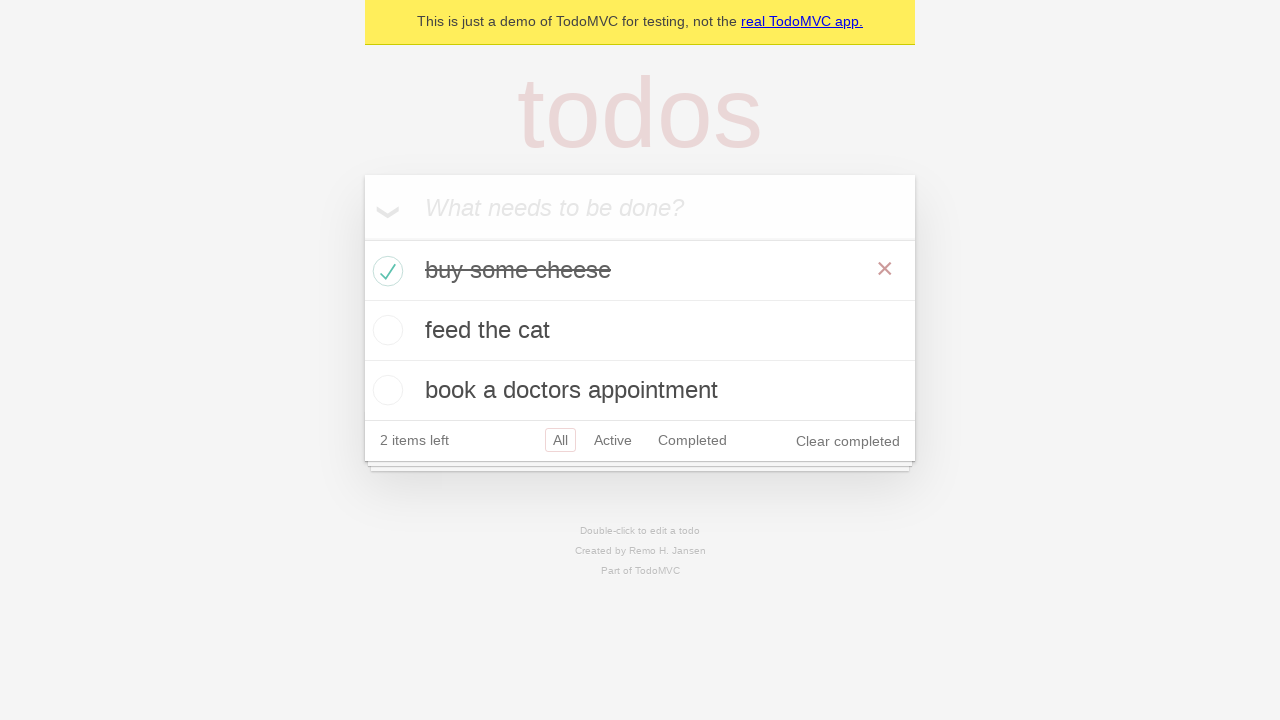

Clicked 'Clear completed' button at (848, 441) on internal:role=button[name="Clear completed"i]
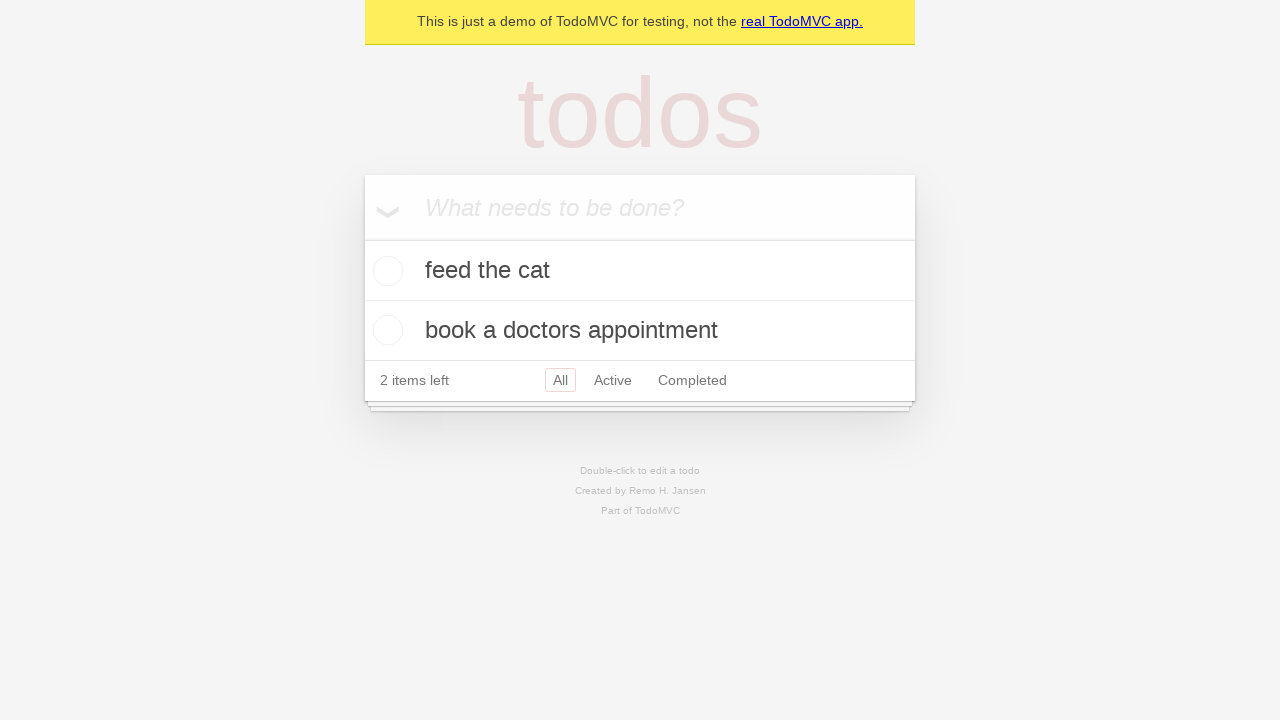

Waited 500ms for Clear completed button to be hidden
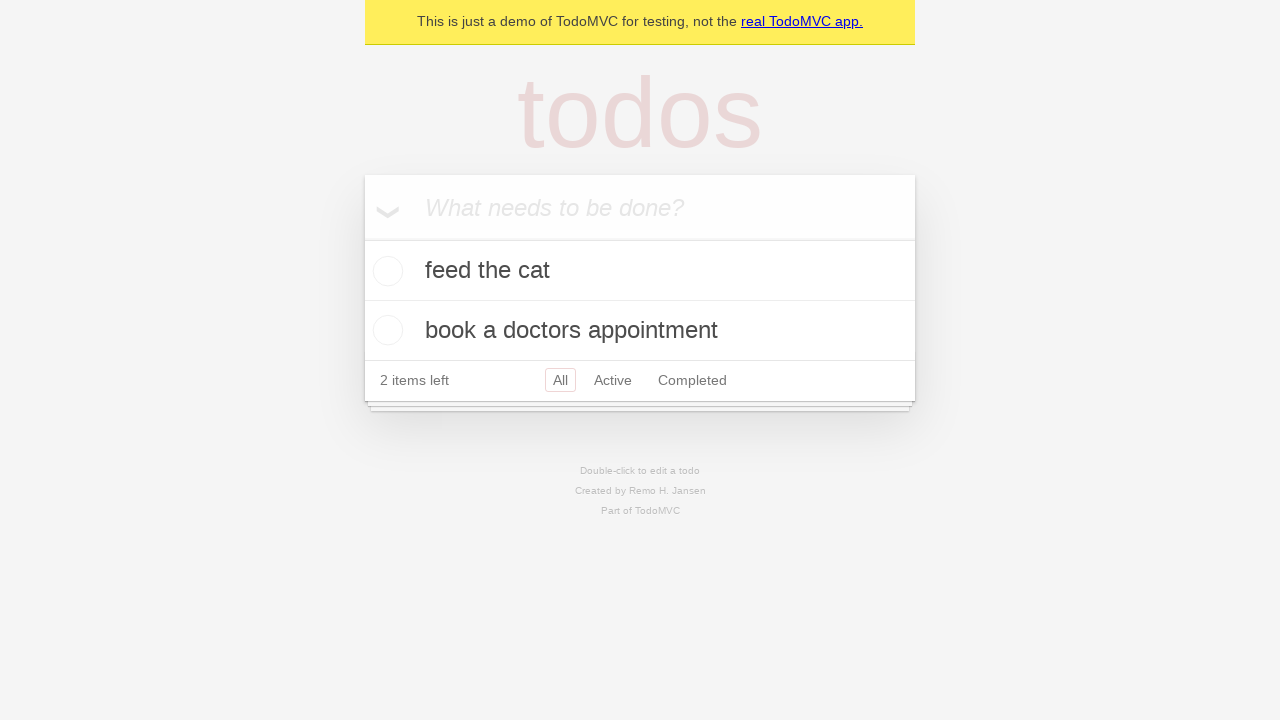

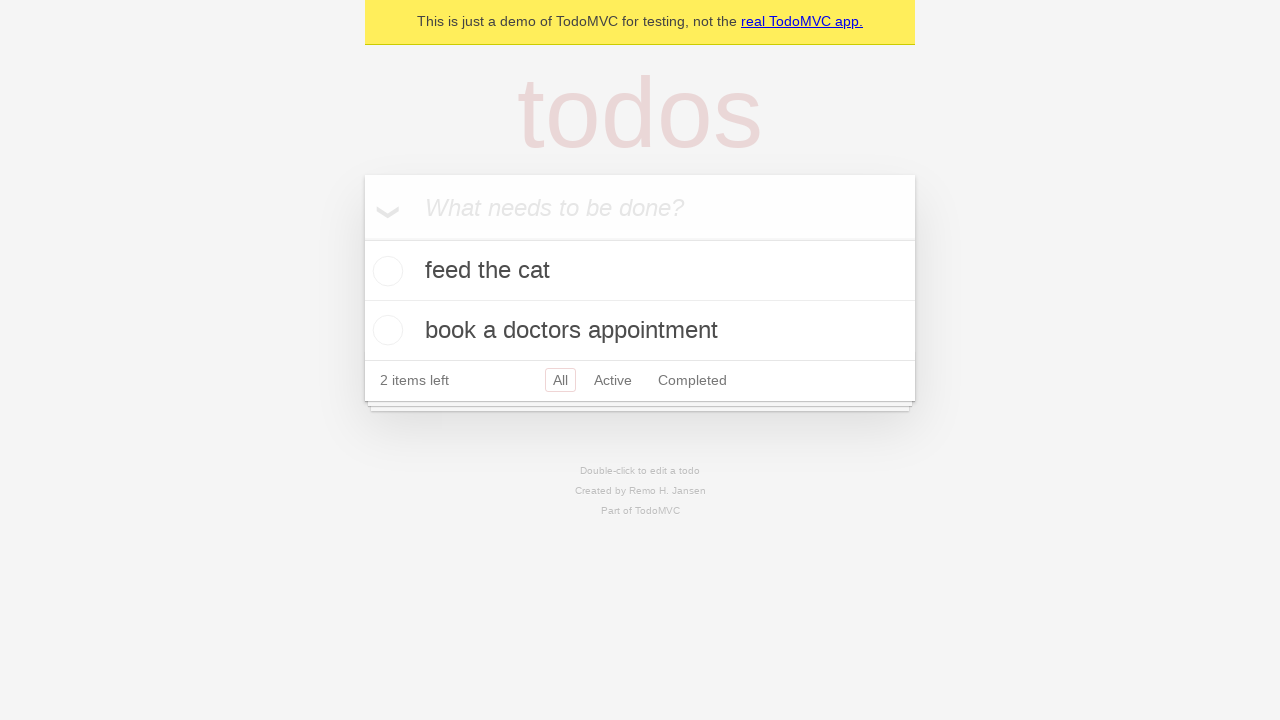